Tests clicking on a Senior Citizen Discount checkbox and verifies that it becomes selected on a flight booking practice page

Starting URL: https://rahulshettyacademy.com/dropdownsPractise/

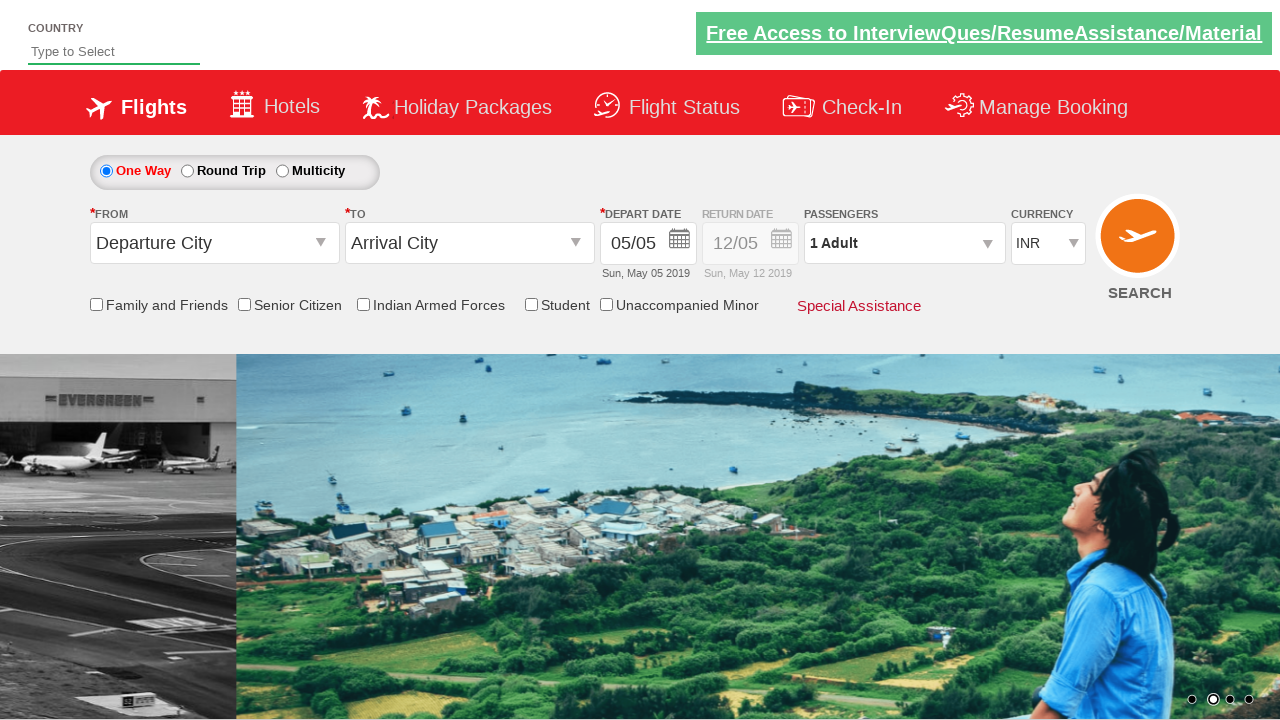

Clicked the Senior Citizen Discount checkbox at (244, 304) on input[id*='SeniorCitizenDiscount']
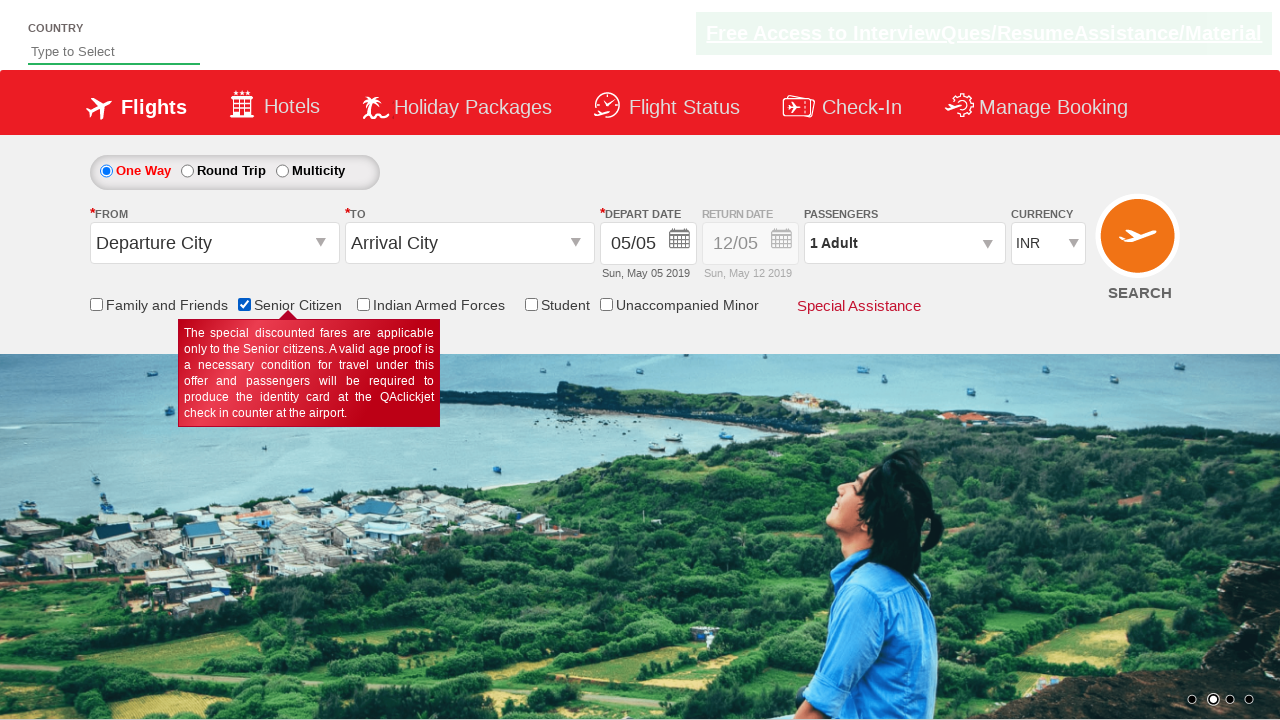

Verified that Senior Citizen Discount checkbox is selected
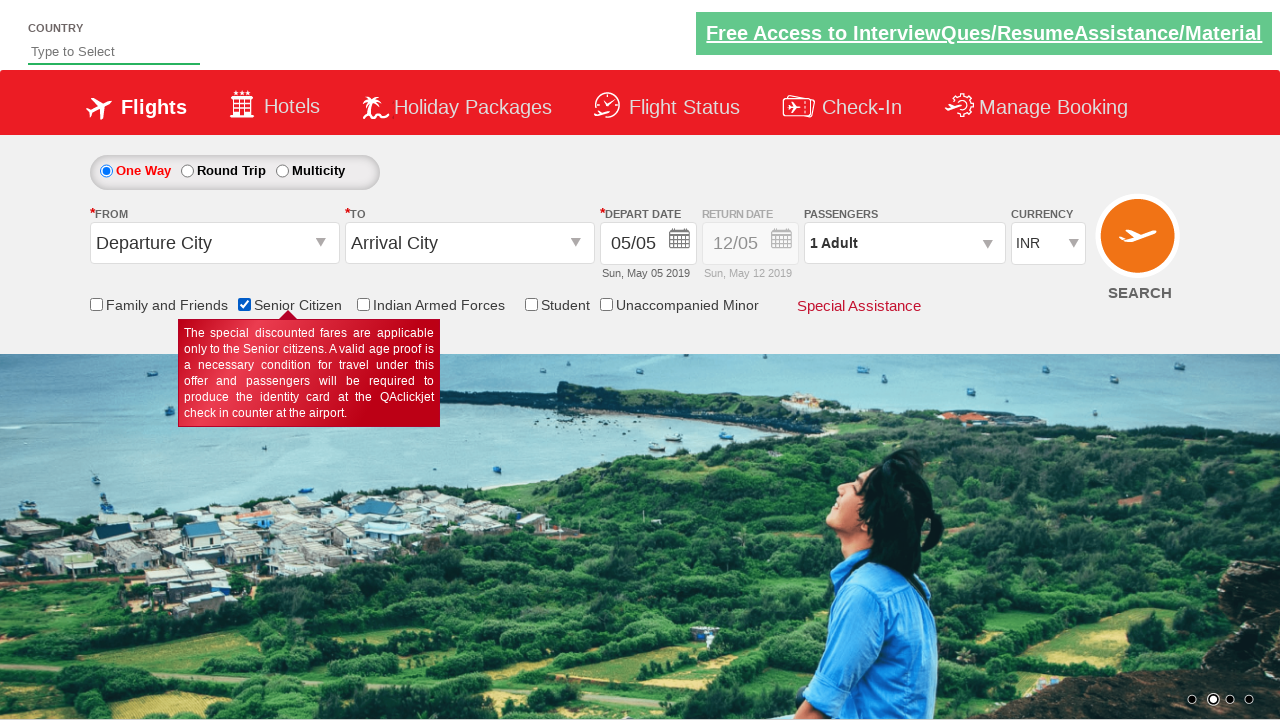

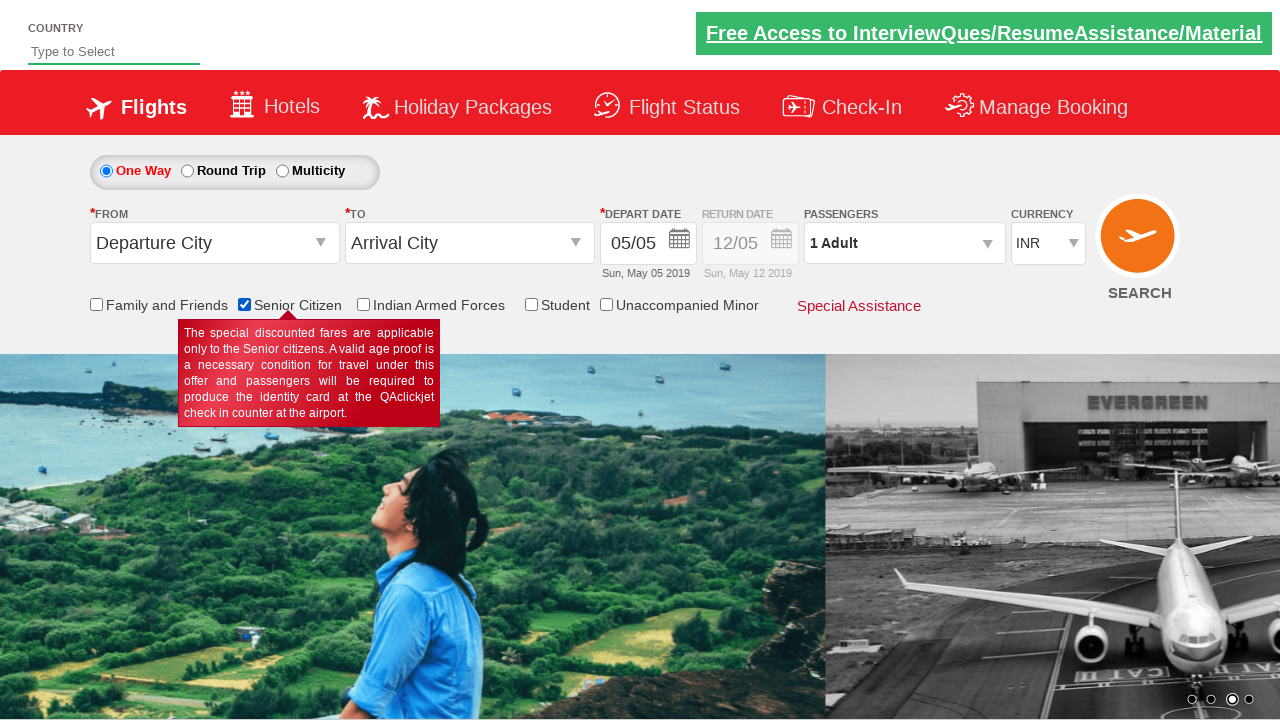